Tests JavaScript prompt alert by triggering it, entering text, and accepting the dialog

Starting URL: http://the-internet.herokuapp.com/javascript_alerts

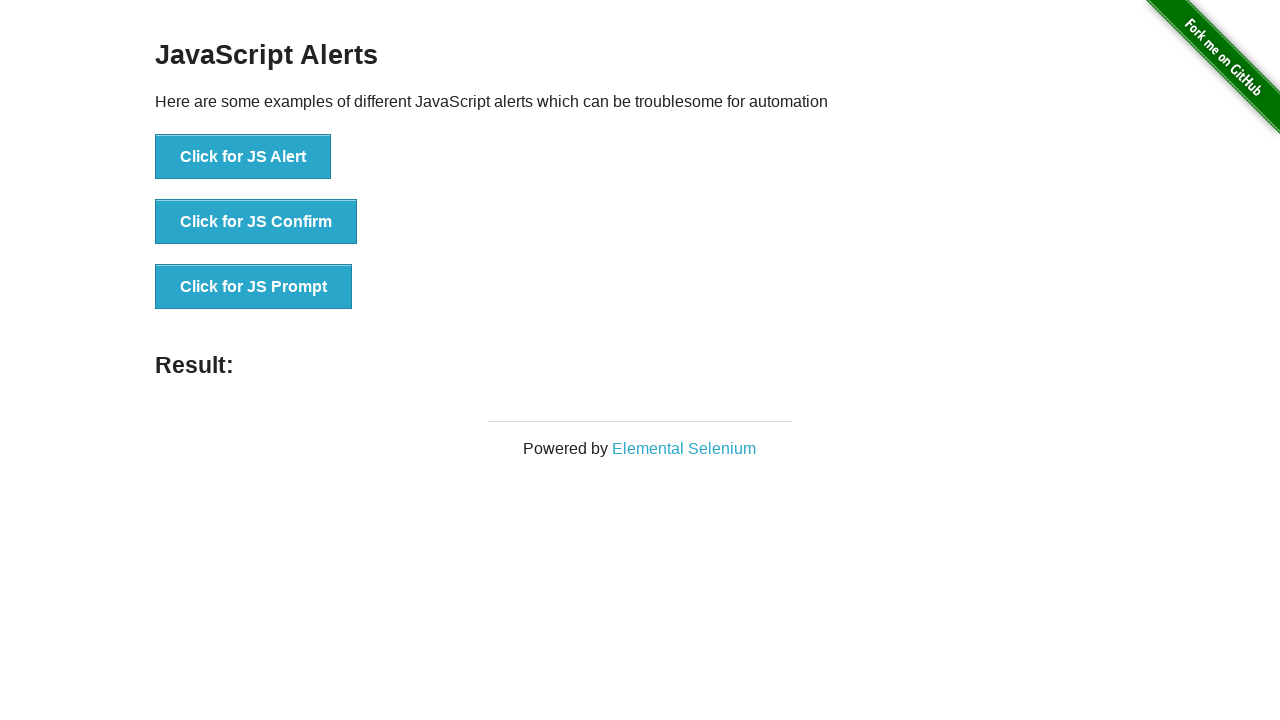

Set up dialog handler to accept prompts with 'Hello' text
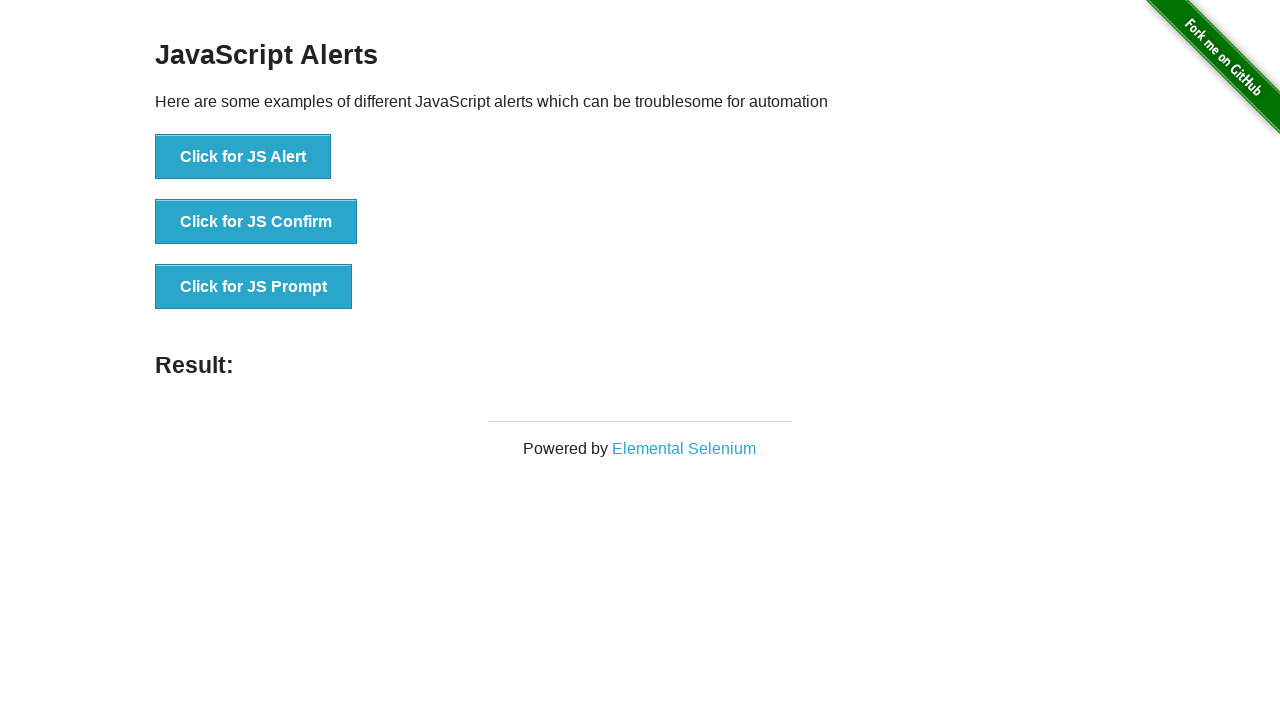

Clicked JavaScript prompt button to trigger alert at (254, 287) on //button[@onclick="jsPrompt()"]
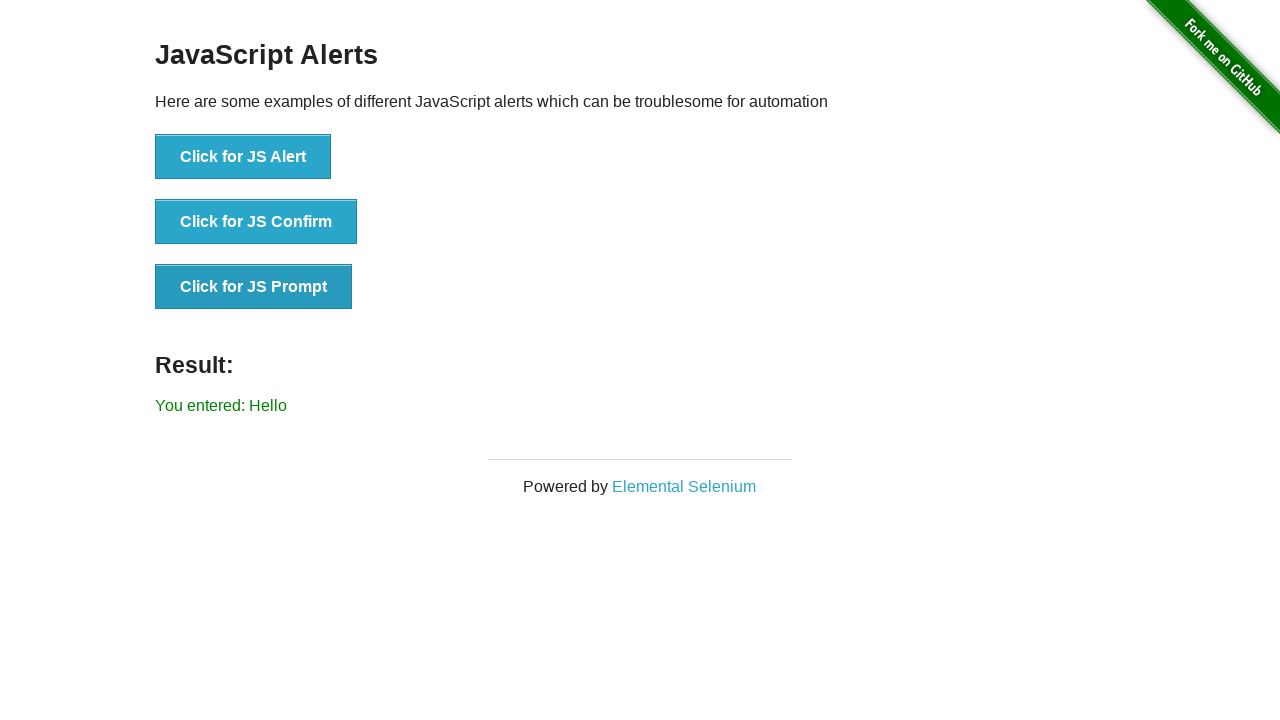

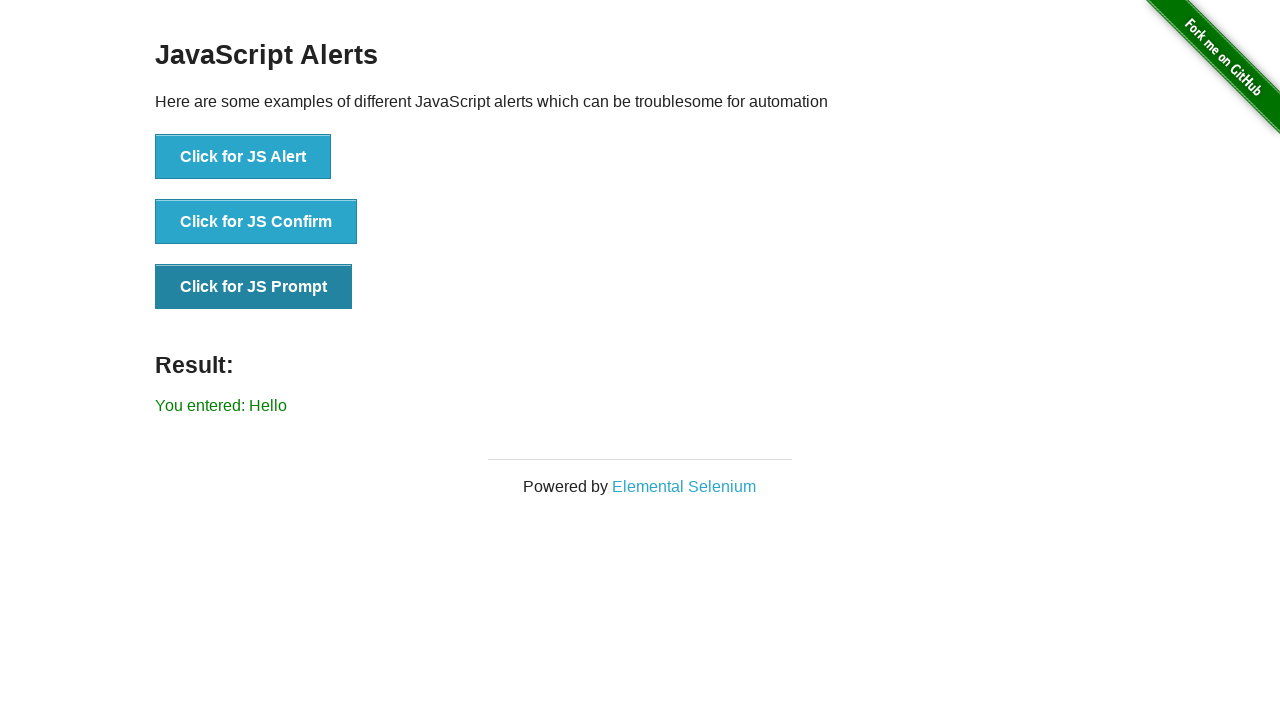